Tests confirm popup by clicking confirm button, accepting the dialog, and verifying the result message

Starting URL: https://practice-automation.com/

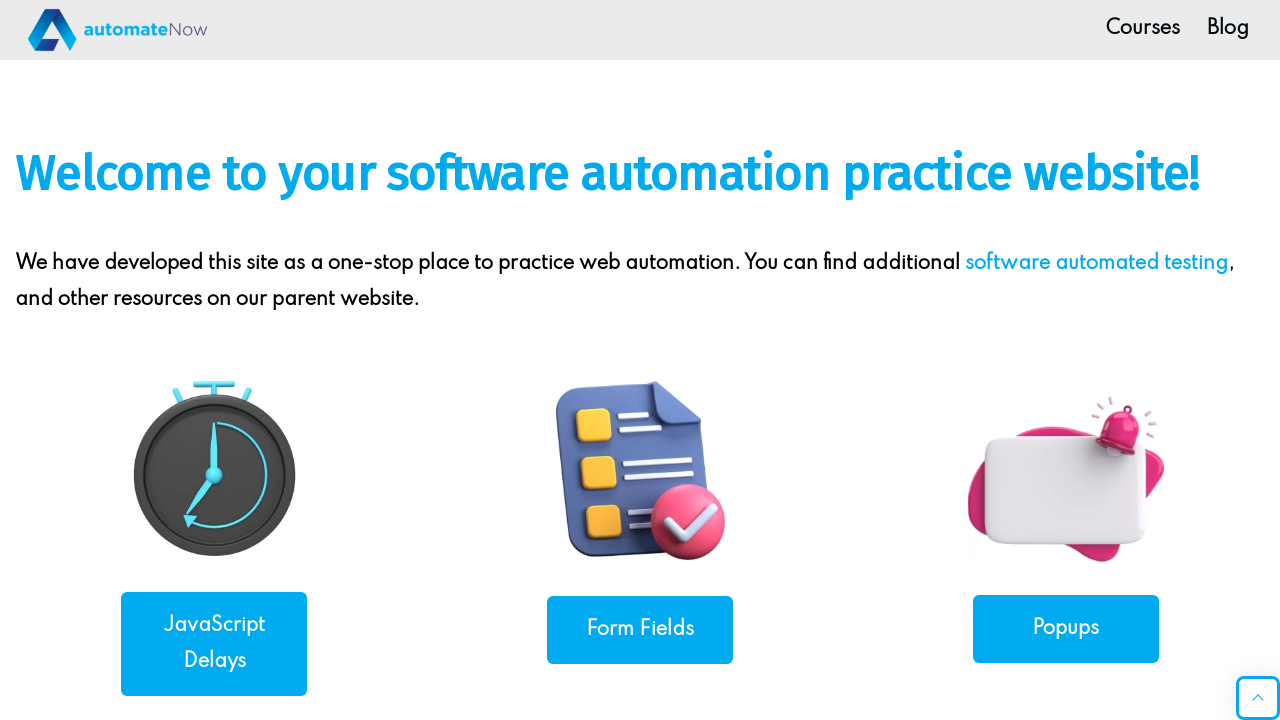

Clicked on Popups navigation link at (1066, 628) on xpath=//a[normalize-space()='Popups']
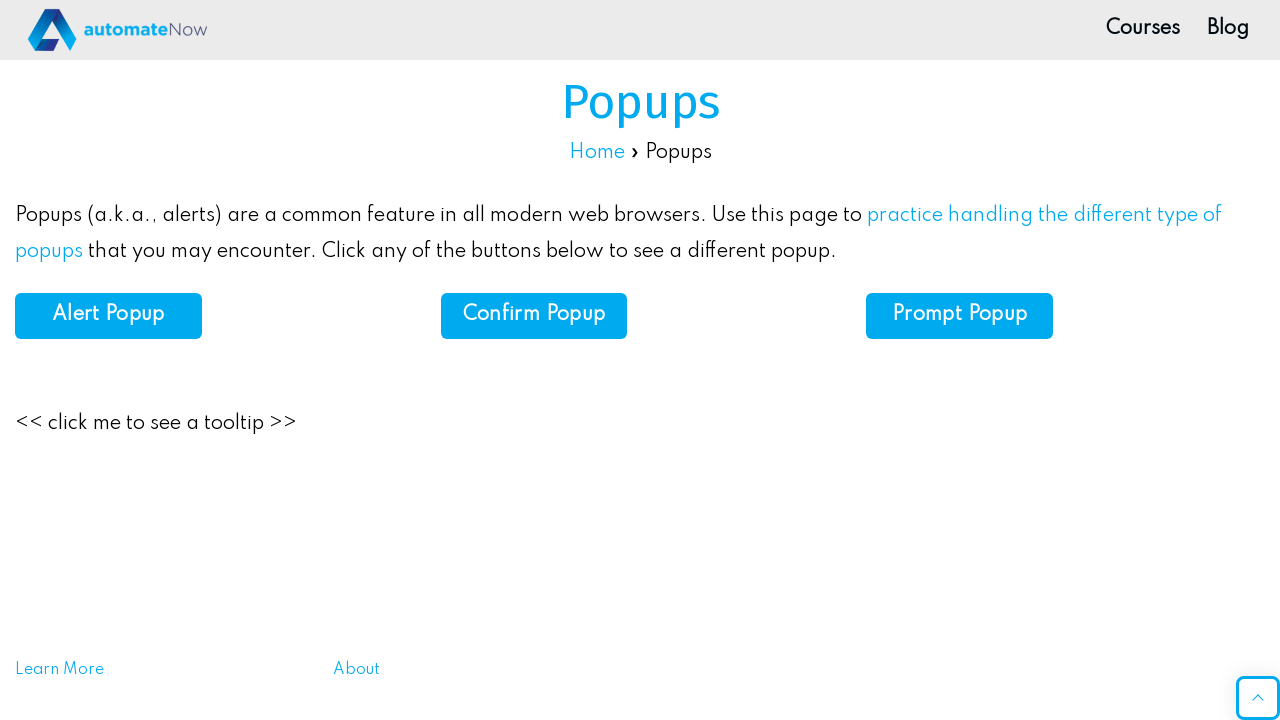

Set up dialog handler to accept dialogs
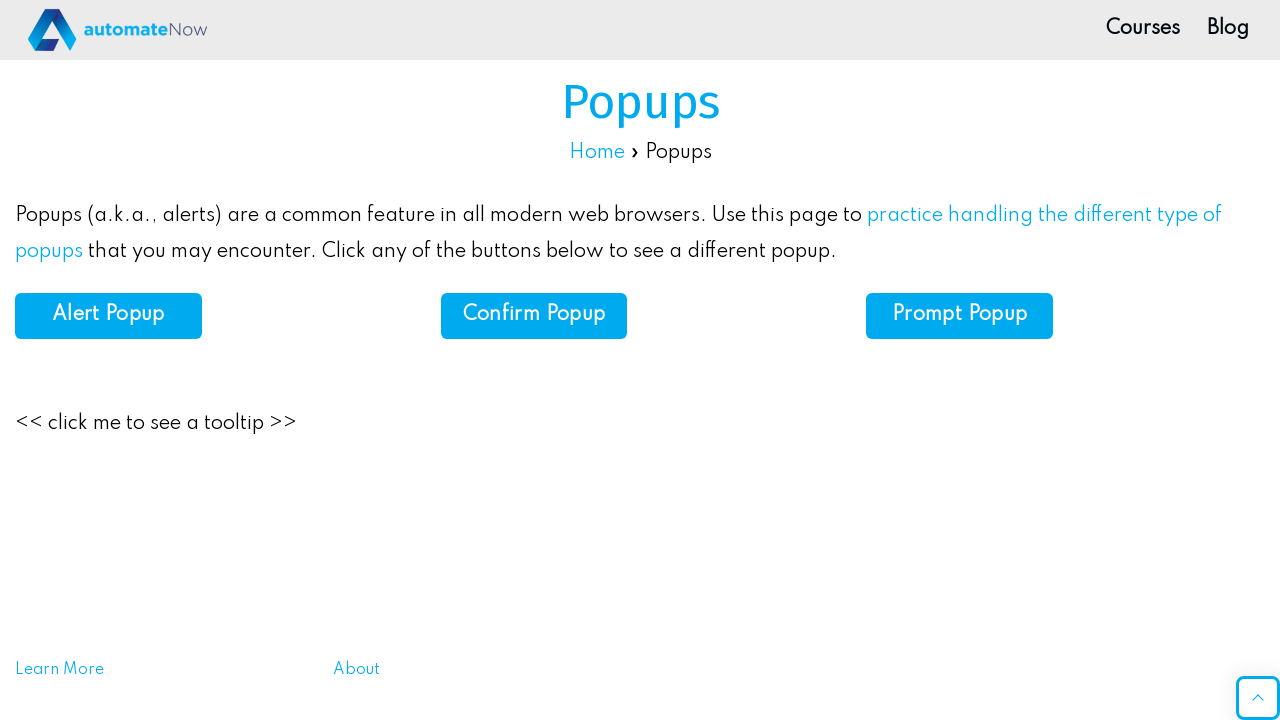

Clicked confirm button to trigger popup at (534, 316) on xpath=//button[@id='confirm']
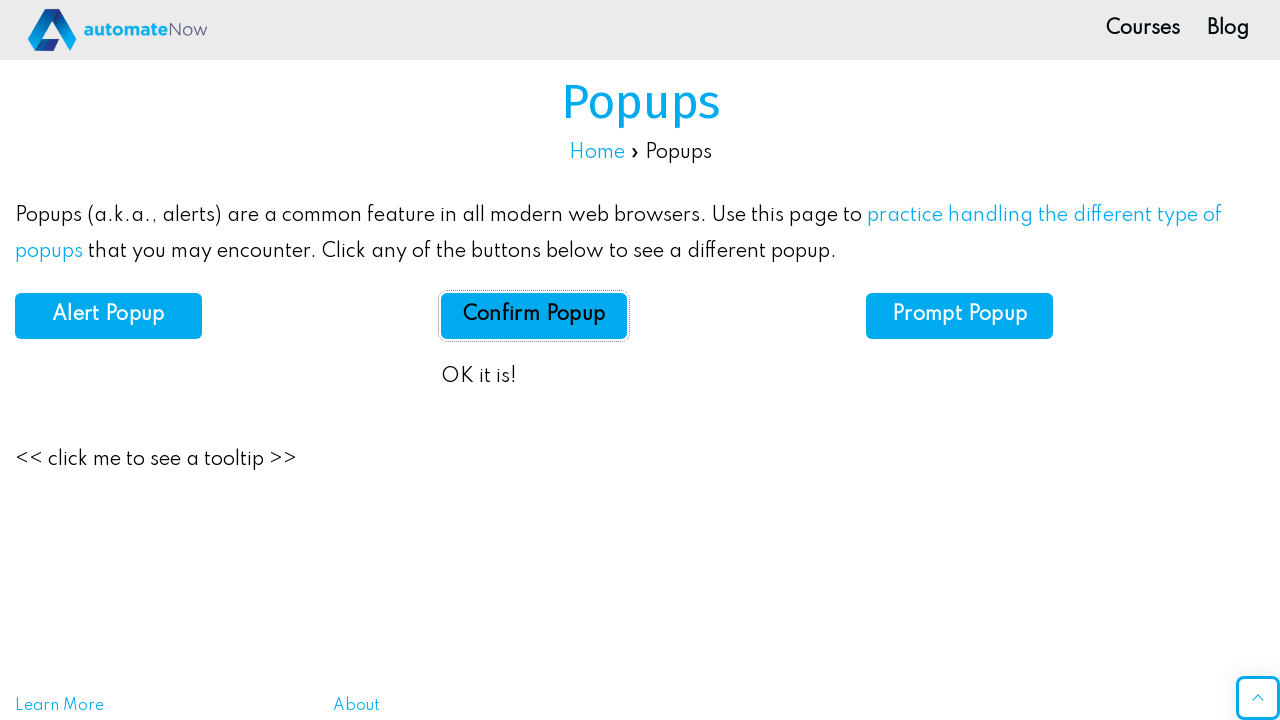

Verified result message appeared after accepting dialog
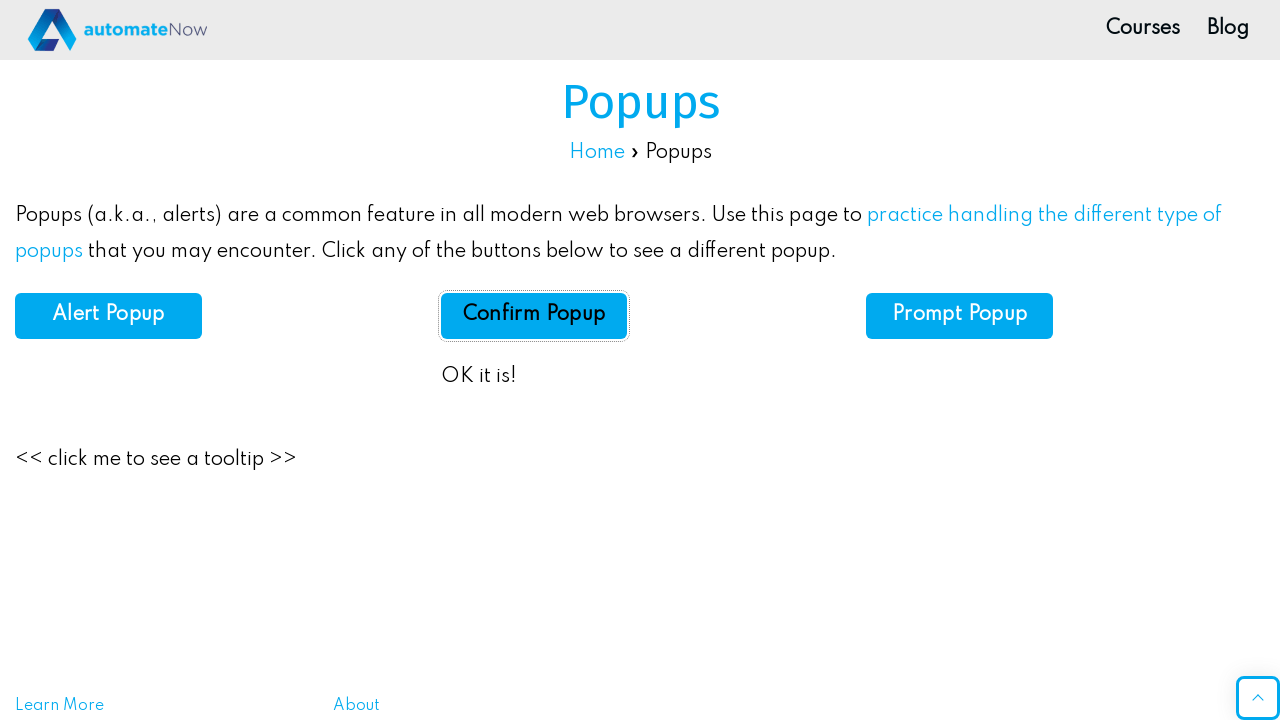

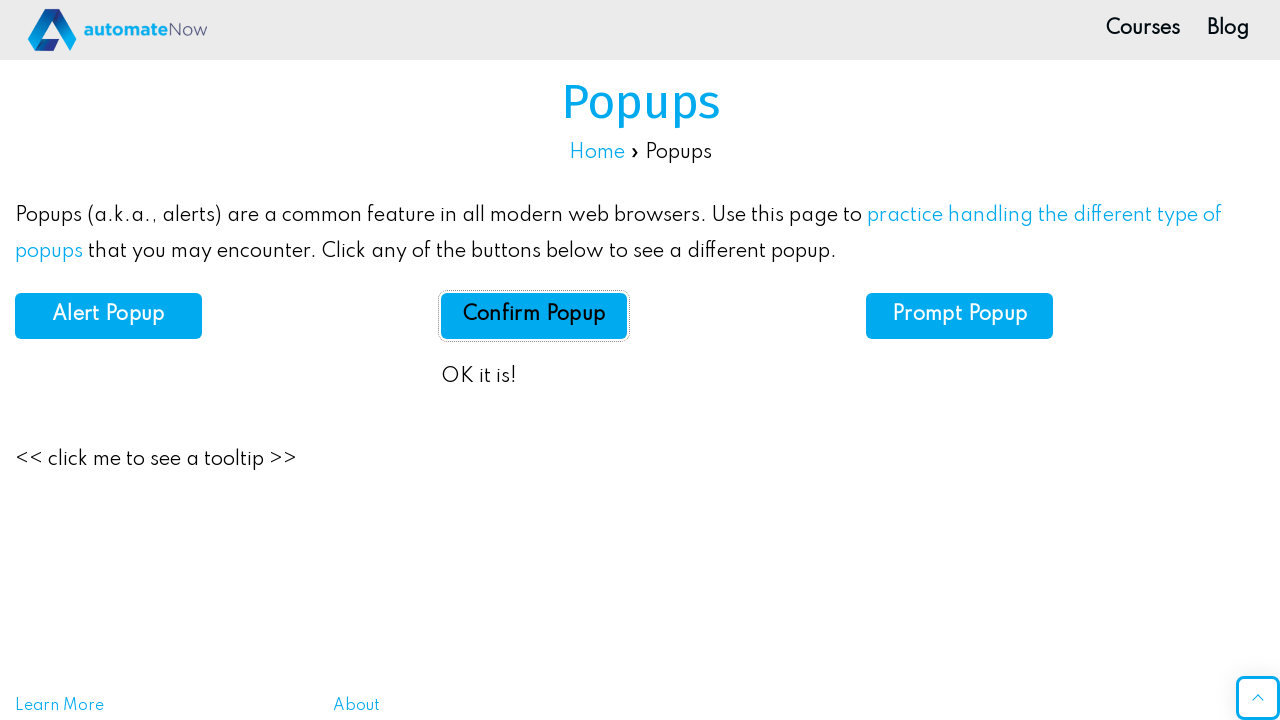